Tests new window handling by clicking button, switching to new window and verifying text

Starting URL: https://demoqa.com/browser-windows

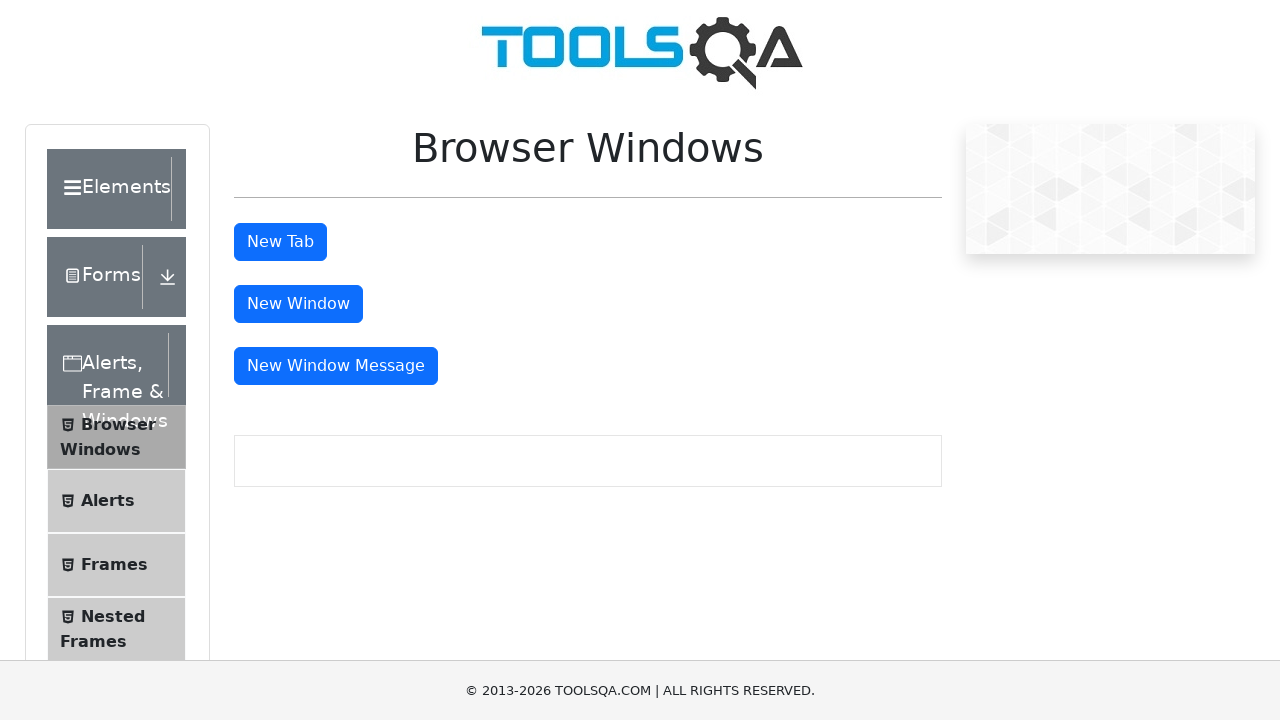

Clicked new window button and new window opened at (298, 304) on #windowButton
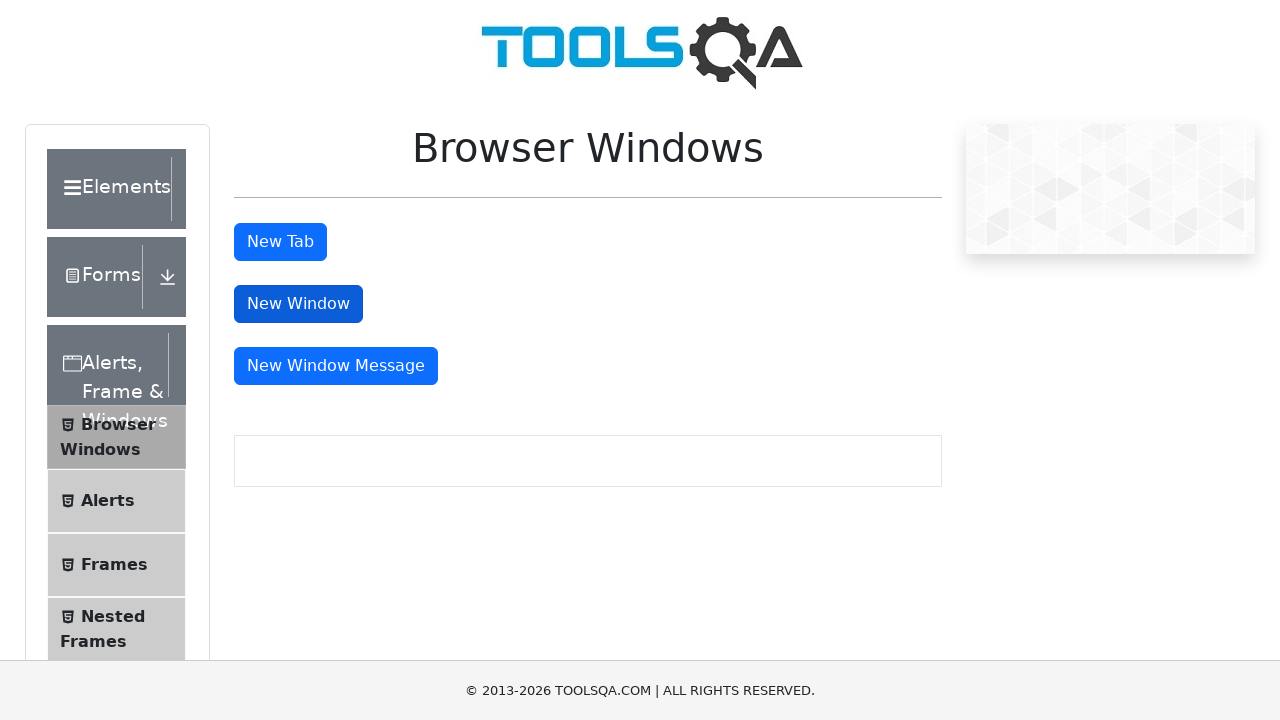

Located heading element in new window
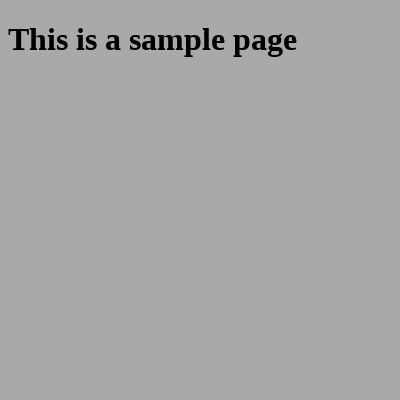

Verified heading text matches 'This is a sample page'
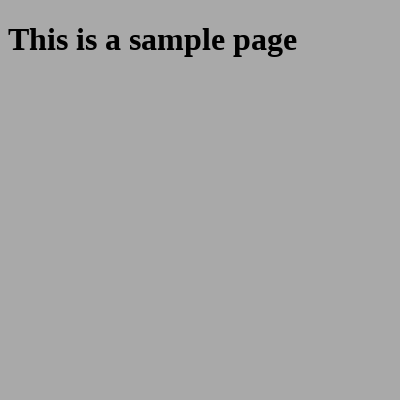

Closed the new window
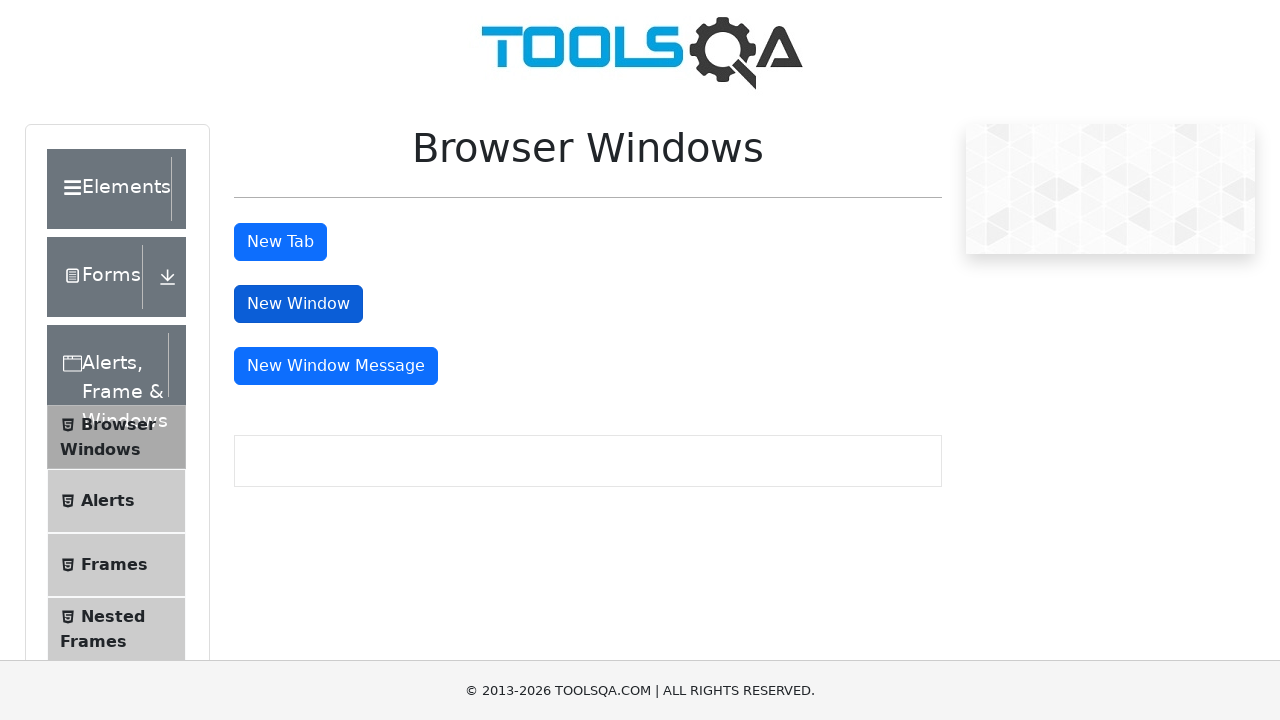

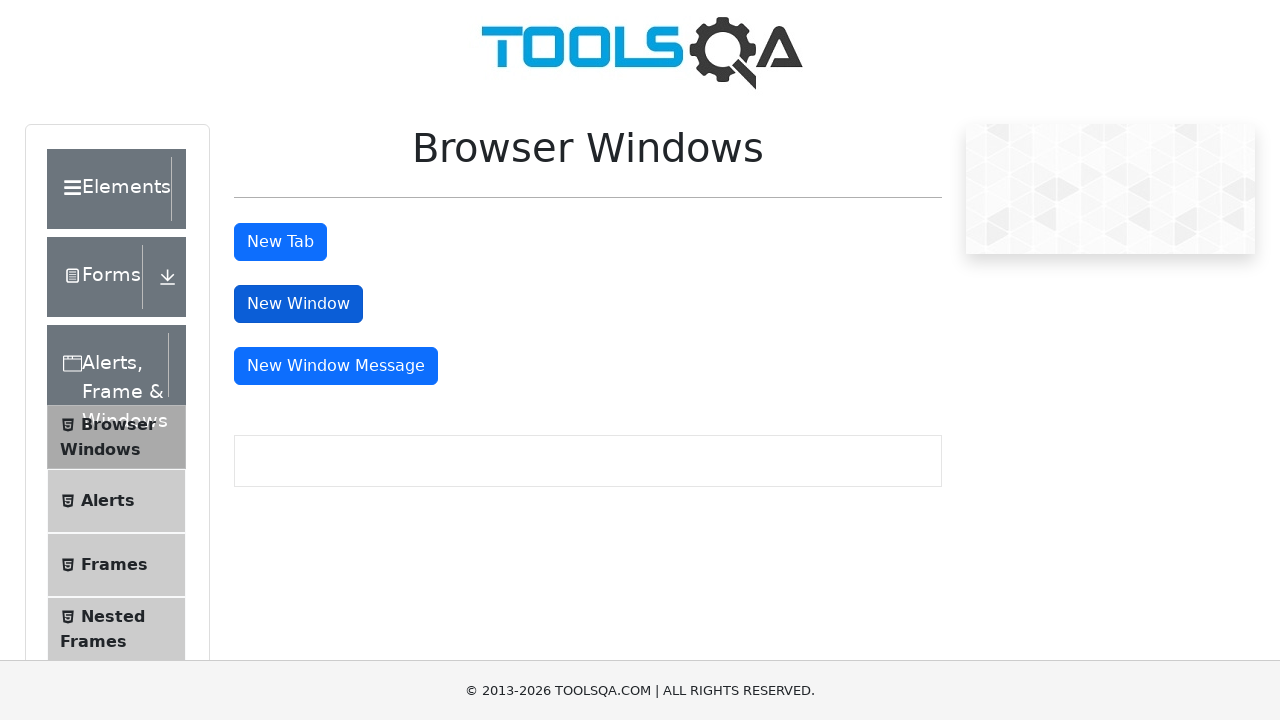